Tests clicking a start button on a dynamic loading page with an 8-second wait, then verifies "Hello World!" text appears

Starting URL: http://the-internet.herokuapp.com/dynamic_loading/2

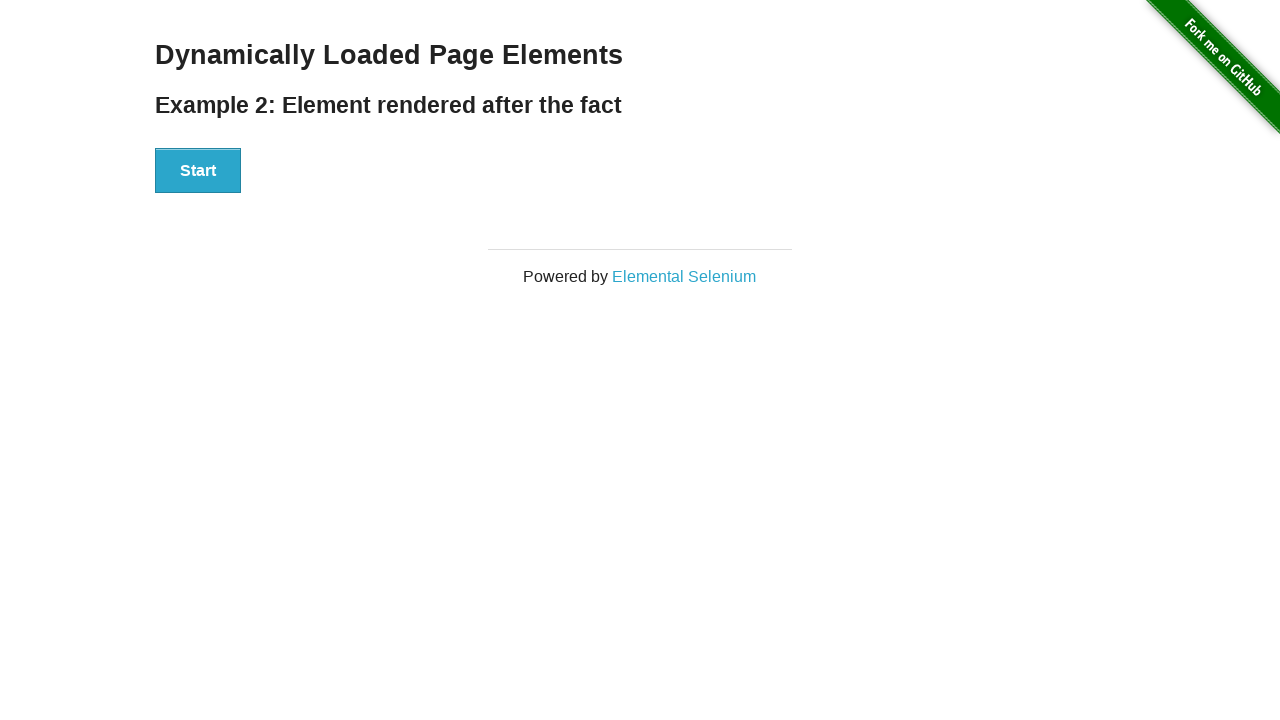

Navigated to dynamic loading page
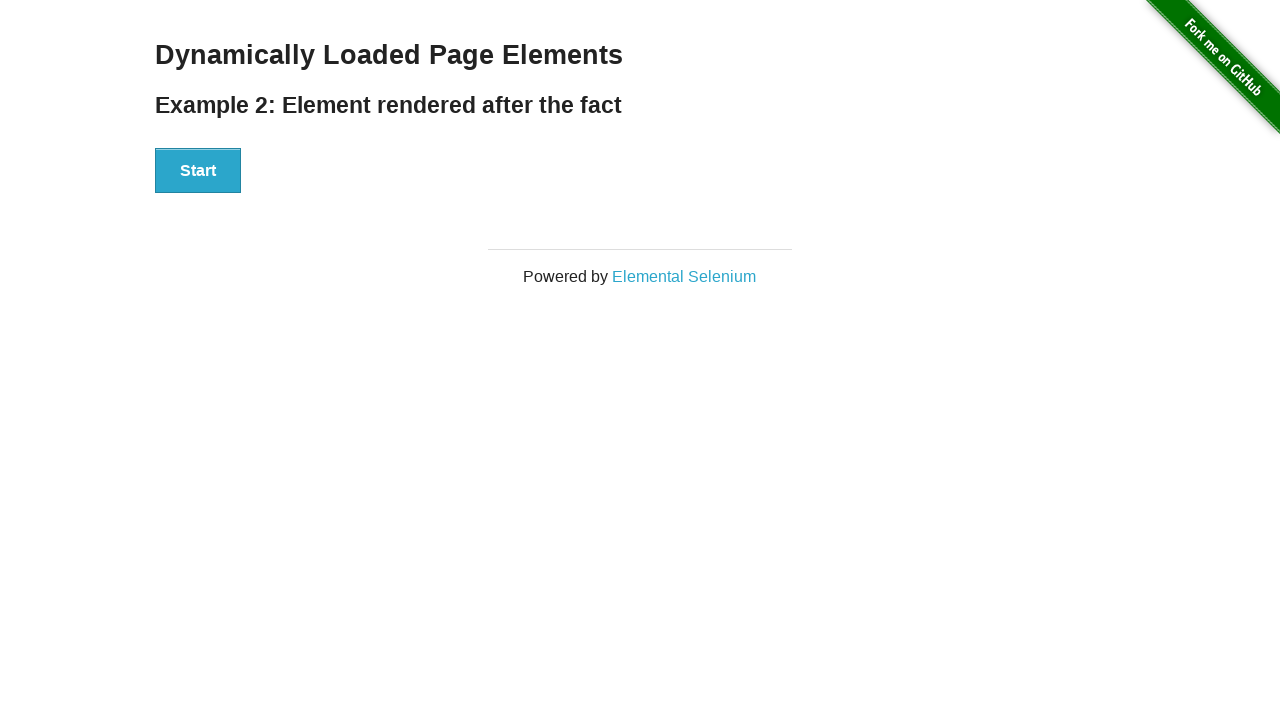

Clicked start button to trigger dynamic loading at (198, 171) on #start button
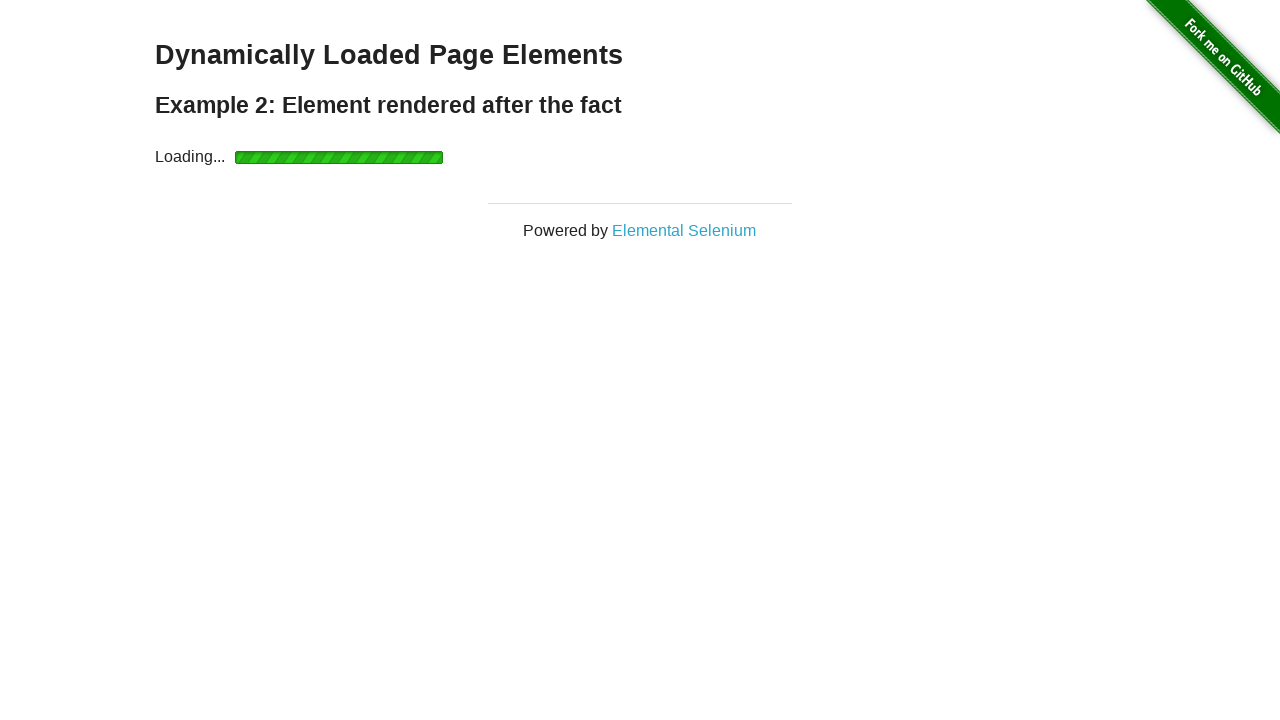

Waited for finish element to appear after 8-second dynamic load
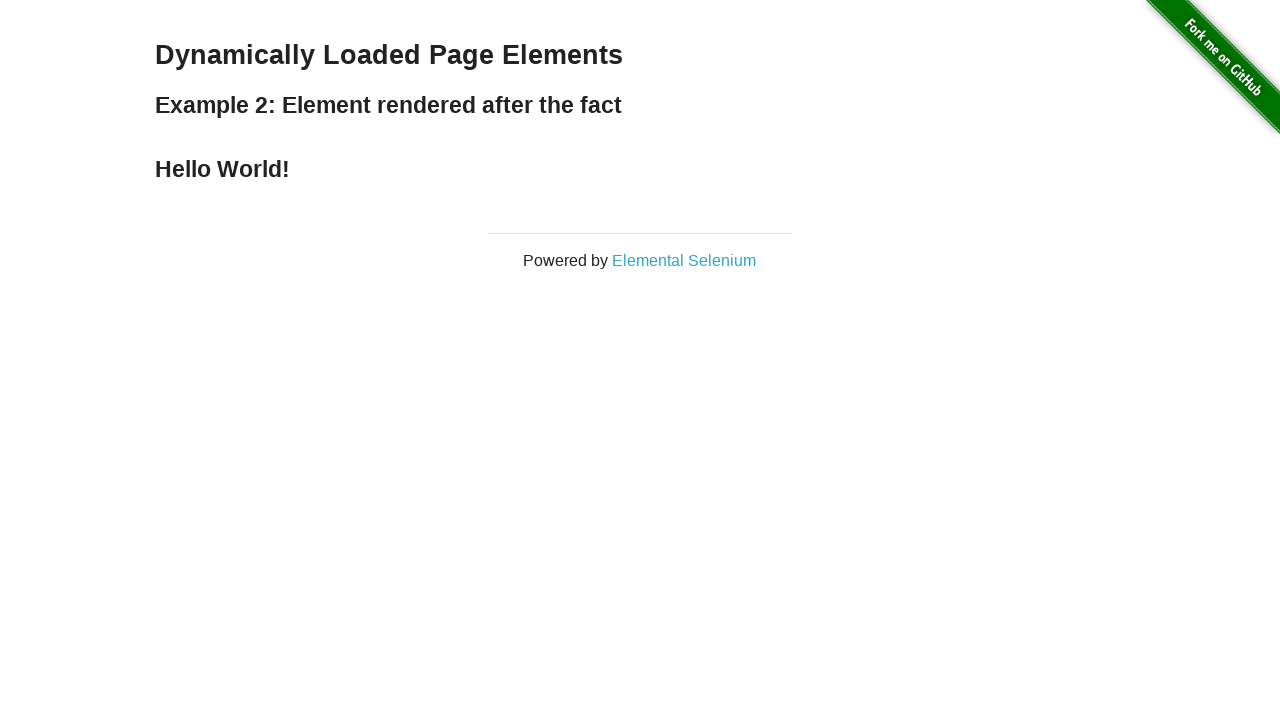

Verified 'Hello World!' text appeared in finish element
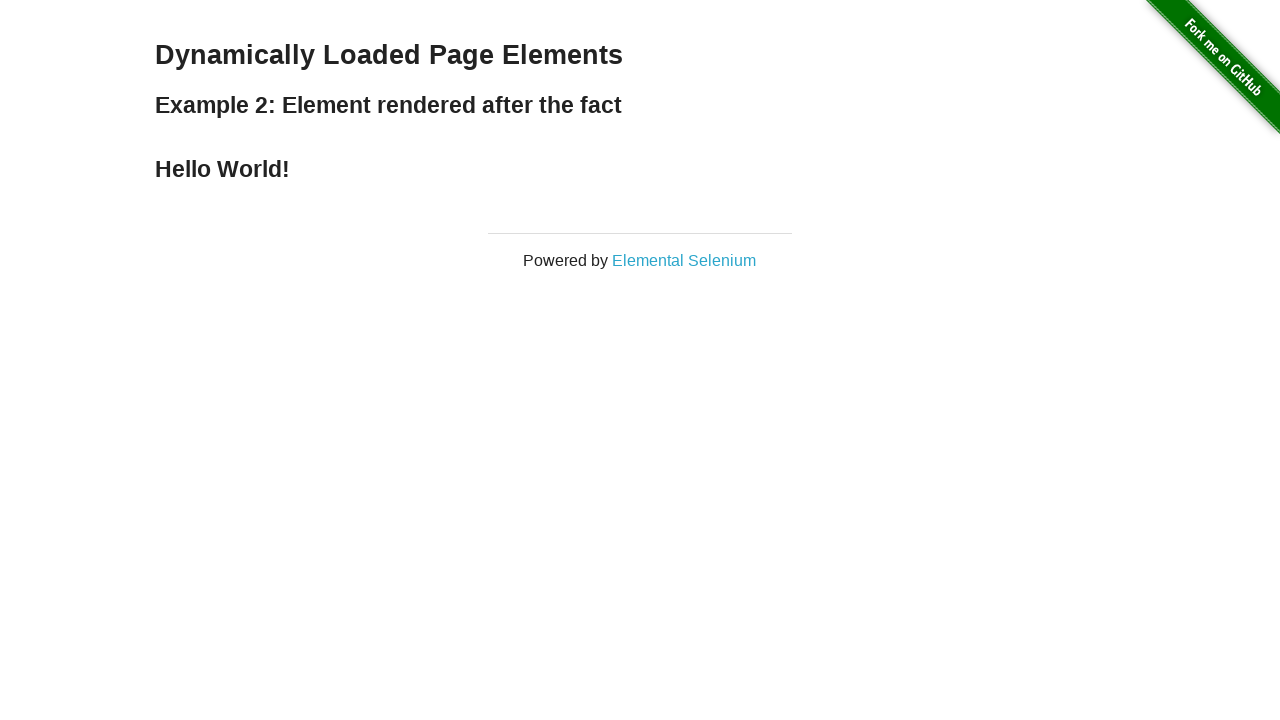

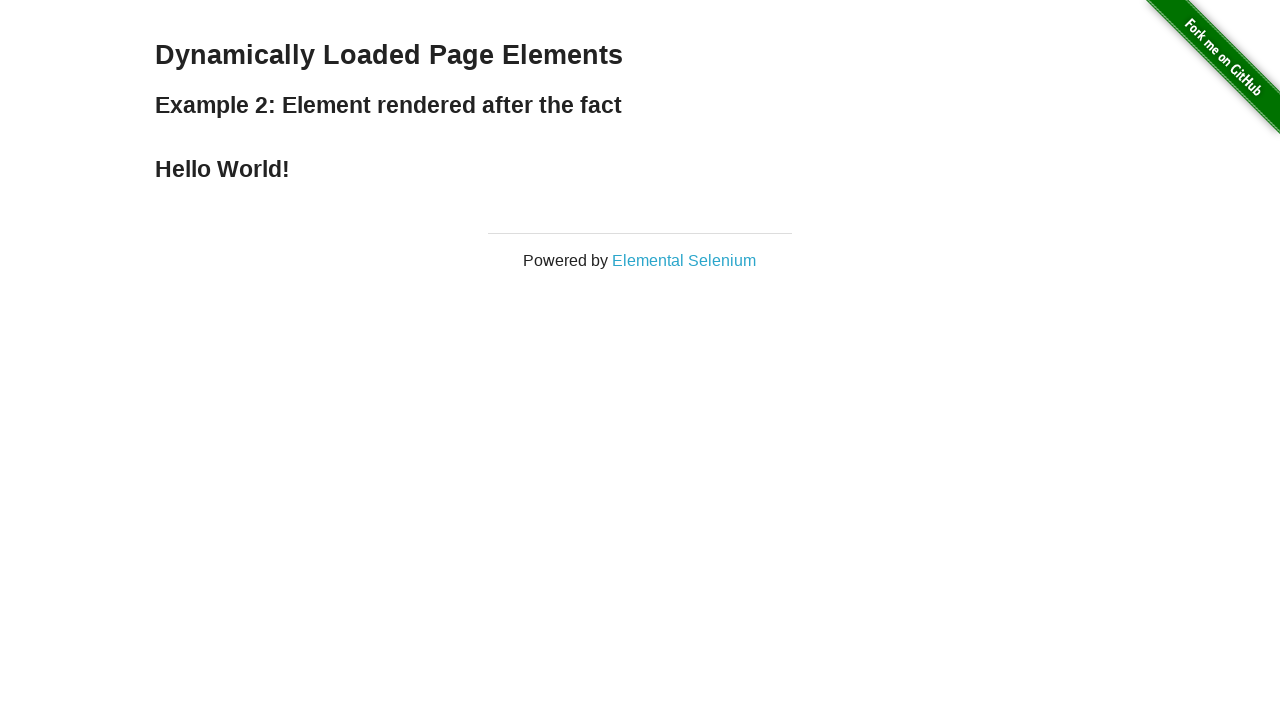